Tests keyboard input by sending a SPACE key to an input element and verifying the result text displays the correct key pressed.

Starting URL: http://the-internet.herokuapp.com/key_presses

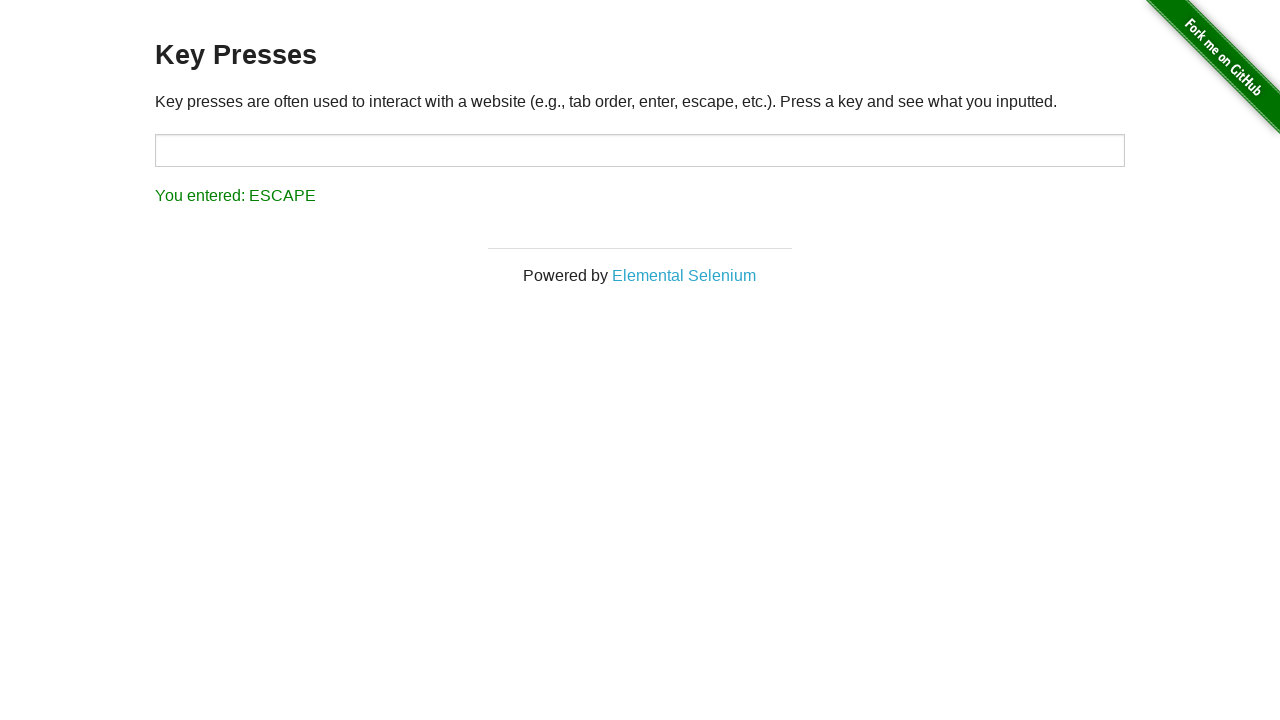

Pressed SPACE key on target input element on #target
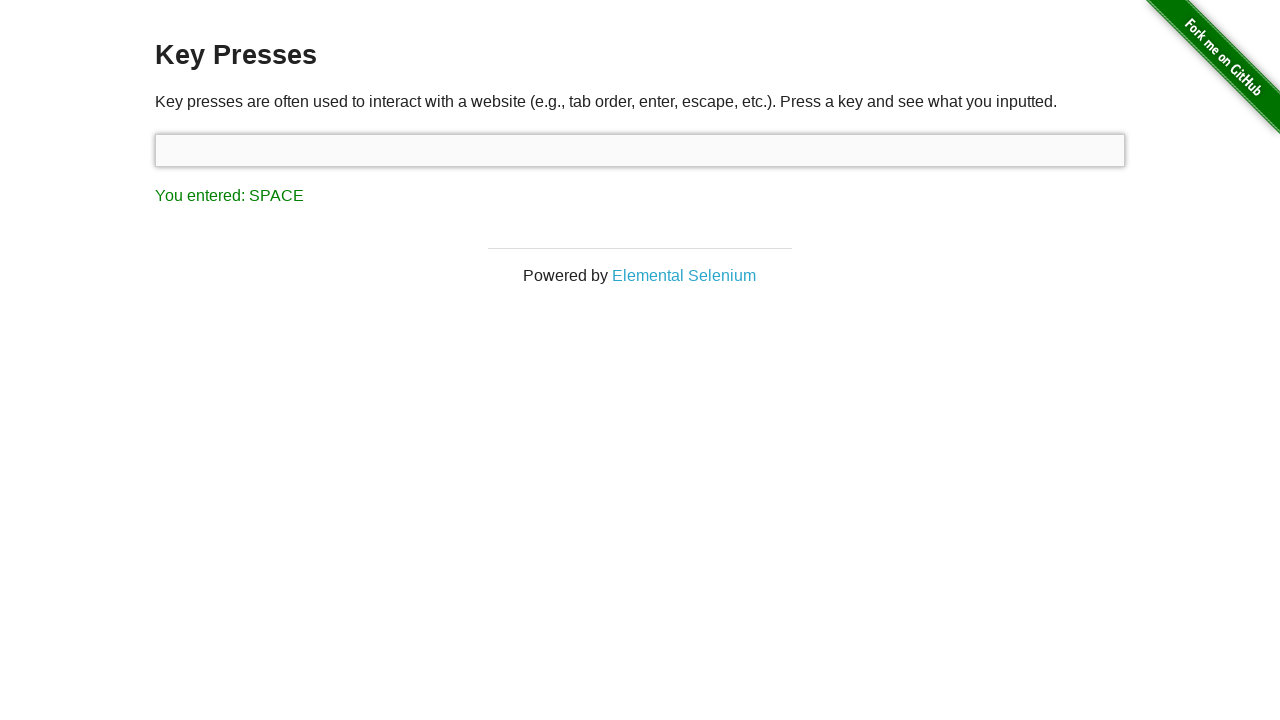

Result text element loaded
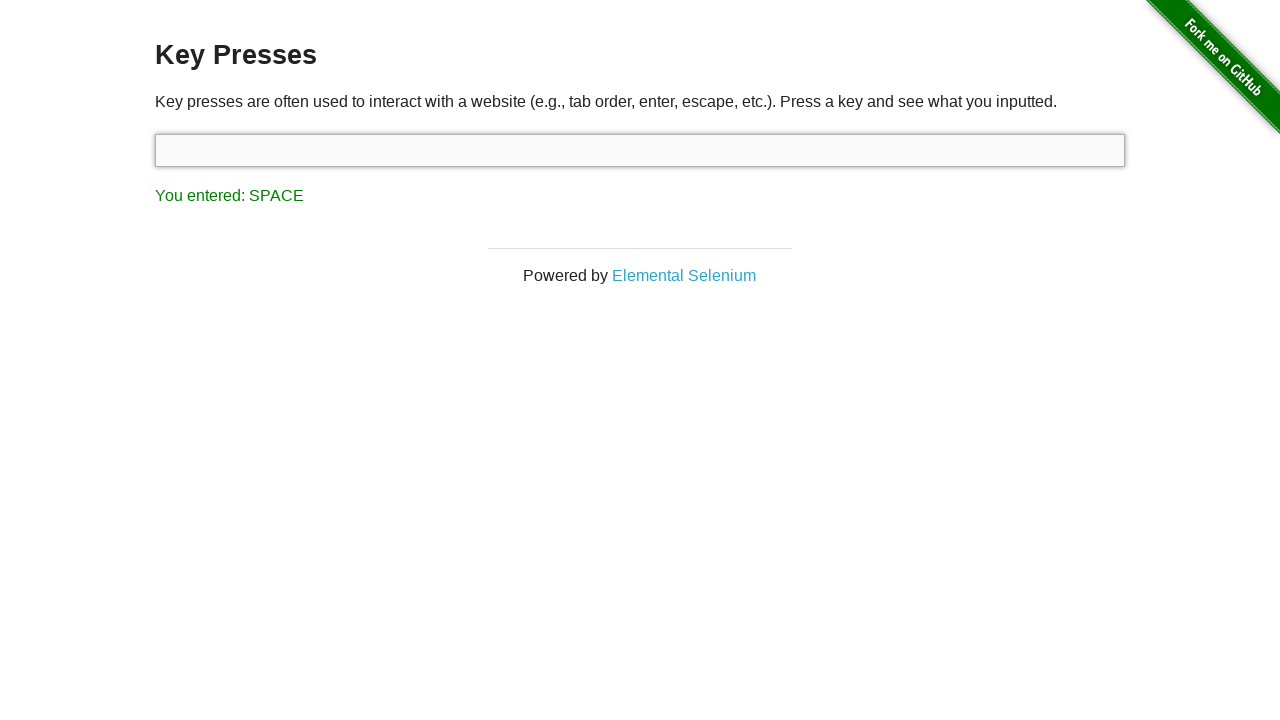

Retrieved result text content
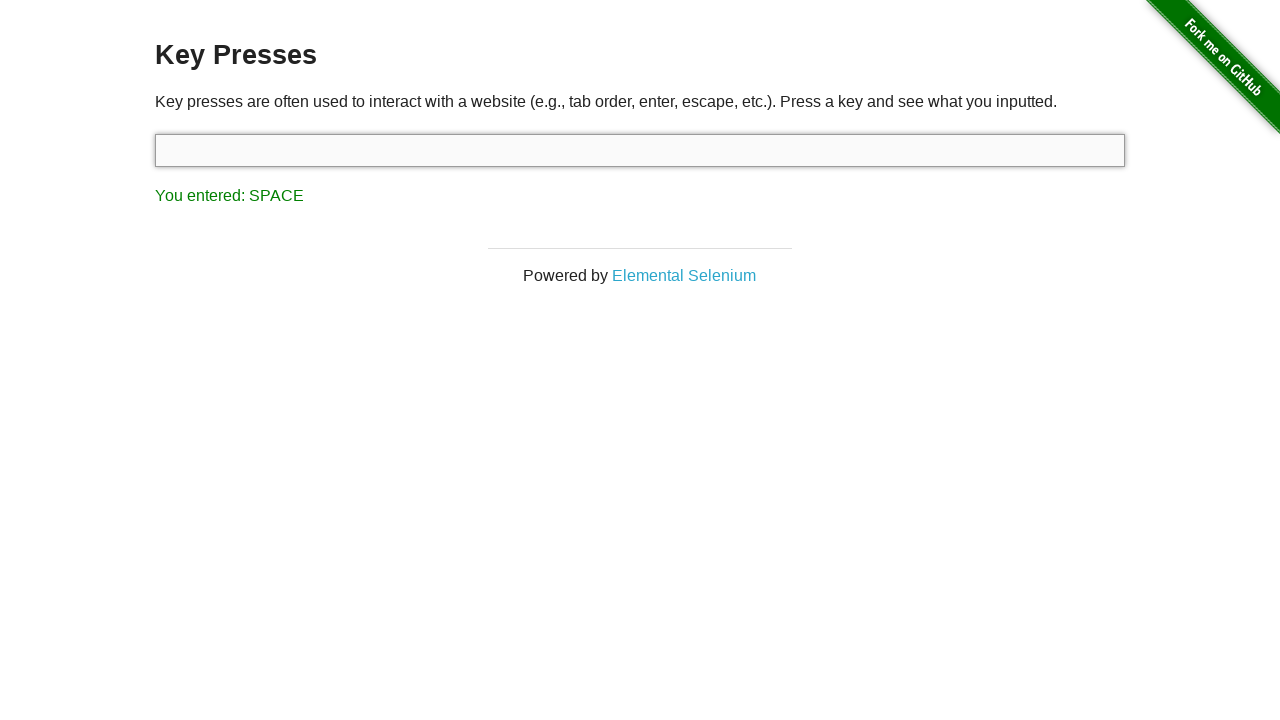

Verified result text displays 'You entered: SPACE'
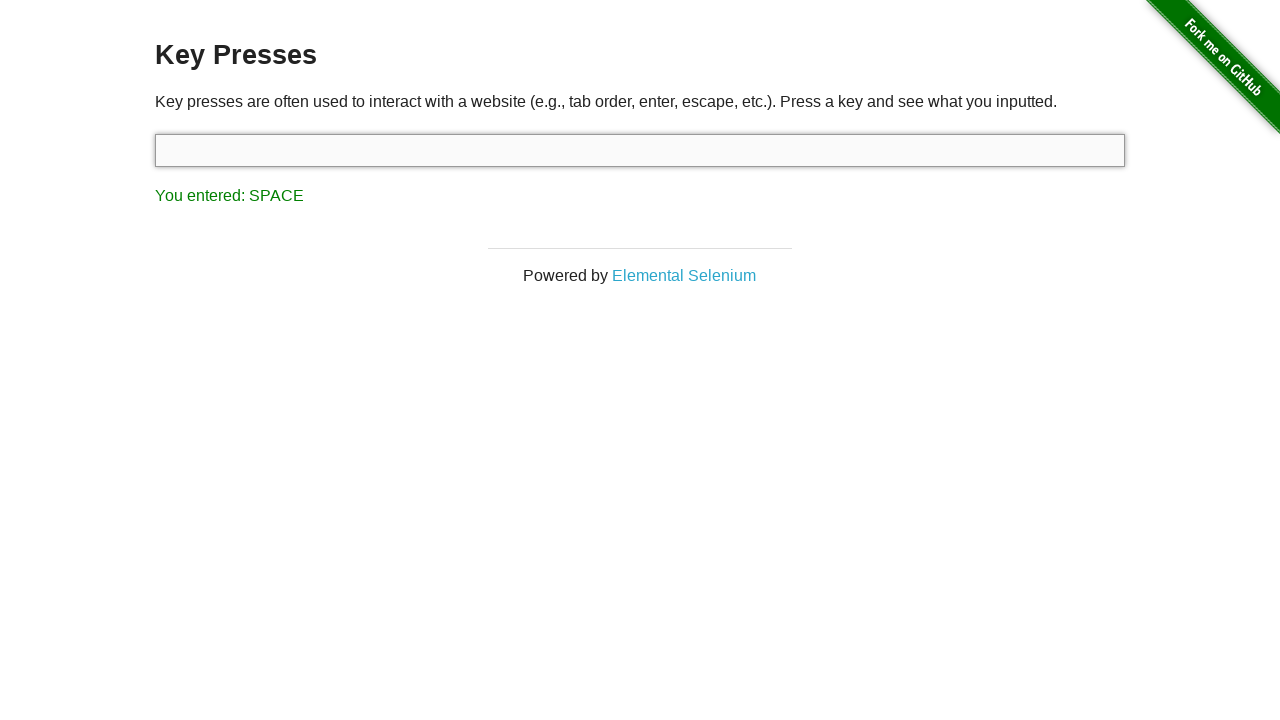

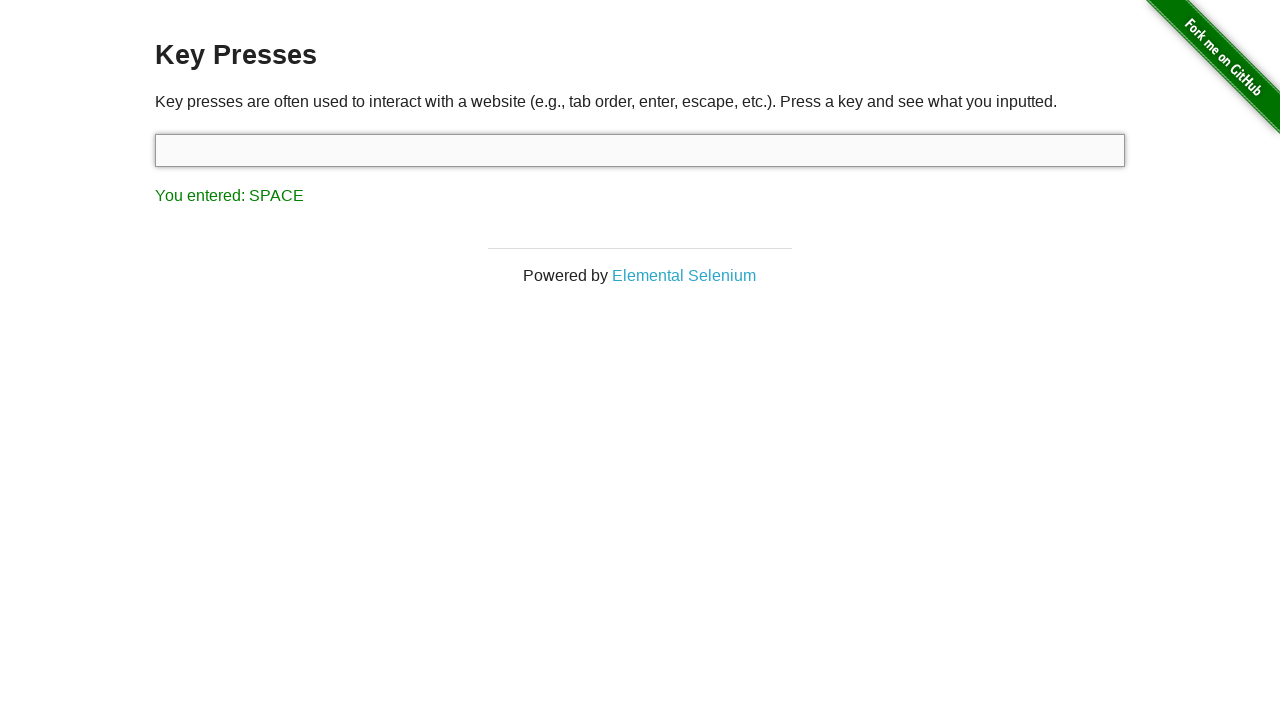